Navigates to an automation practice page and opens multiple footer links in new browser tabs by simulating Ctrl+Enter clicks on the links in the bottom section of the page.

Starting URL: https://rahulshettyacademy.com/AutomationPractice

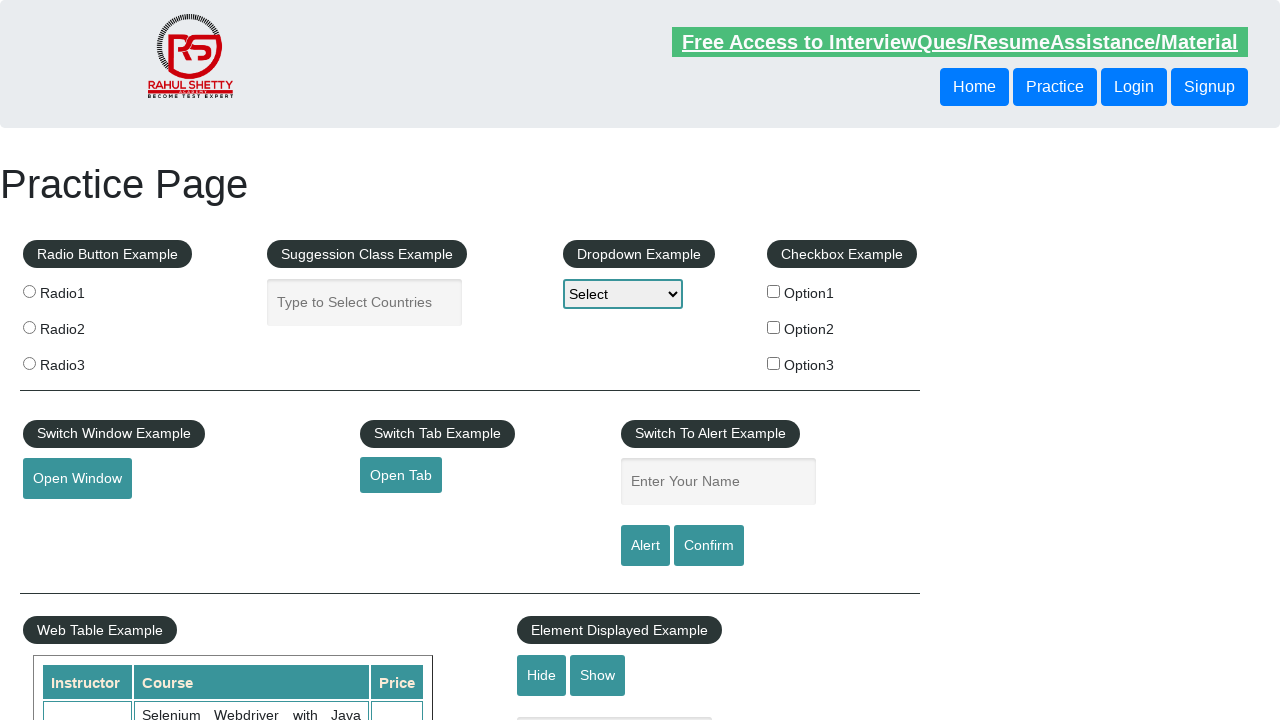

Waited for footer section to load
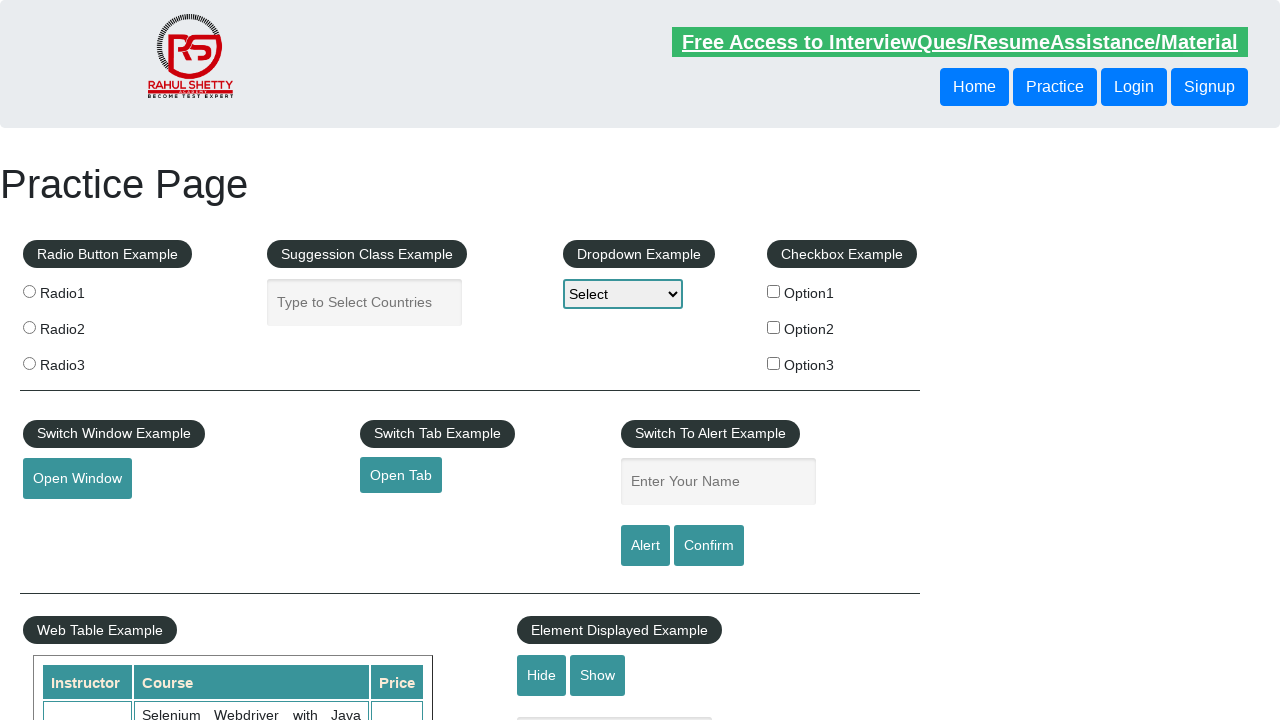

Located first column of footer links
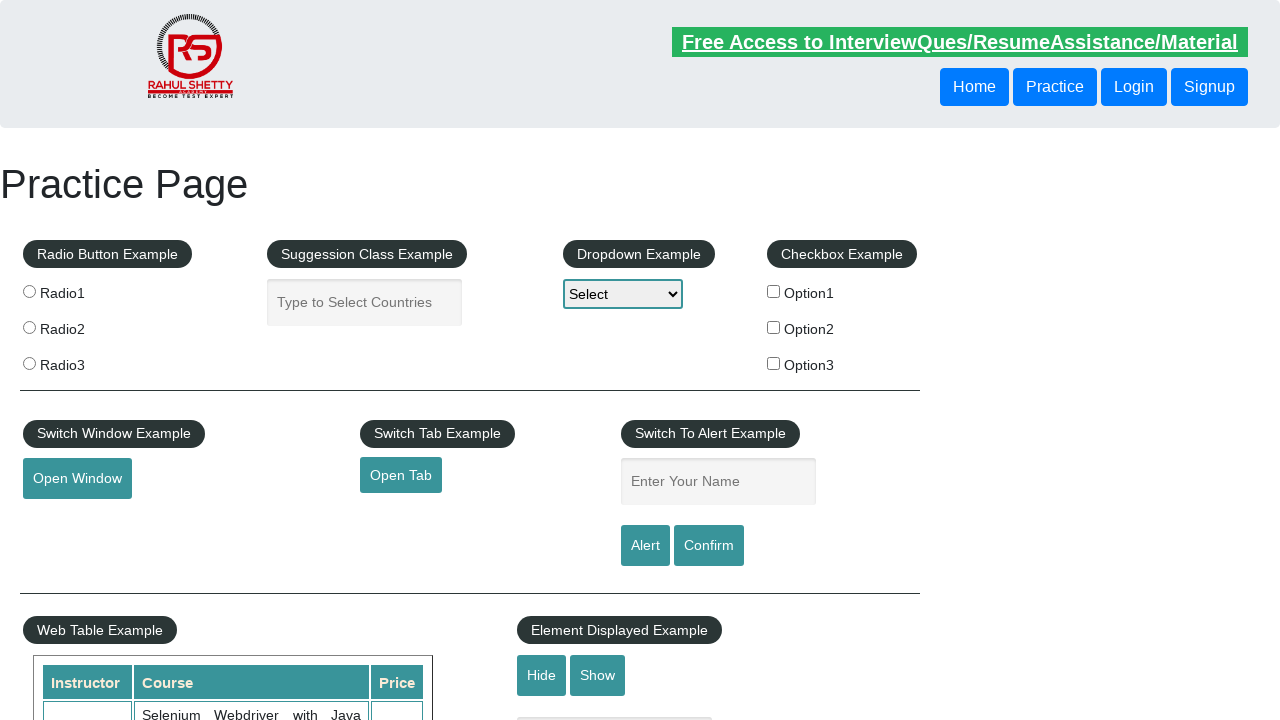

Retrieved all links from first column
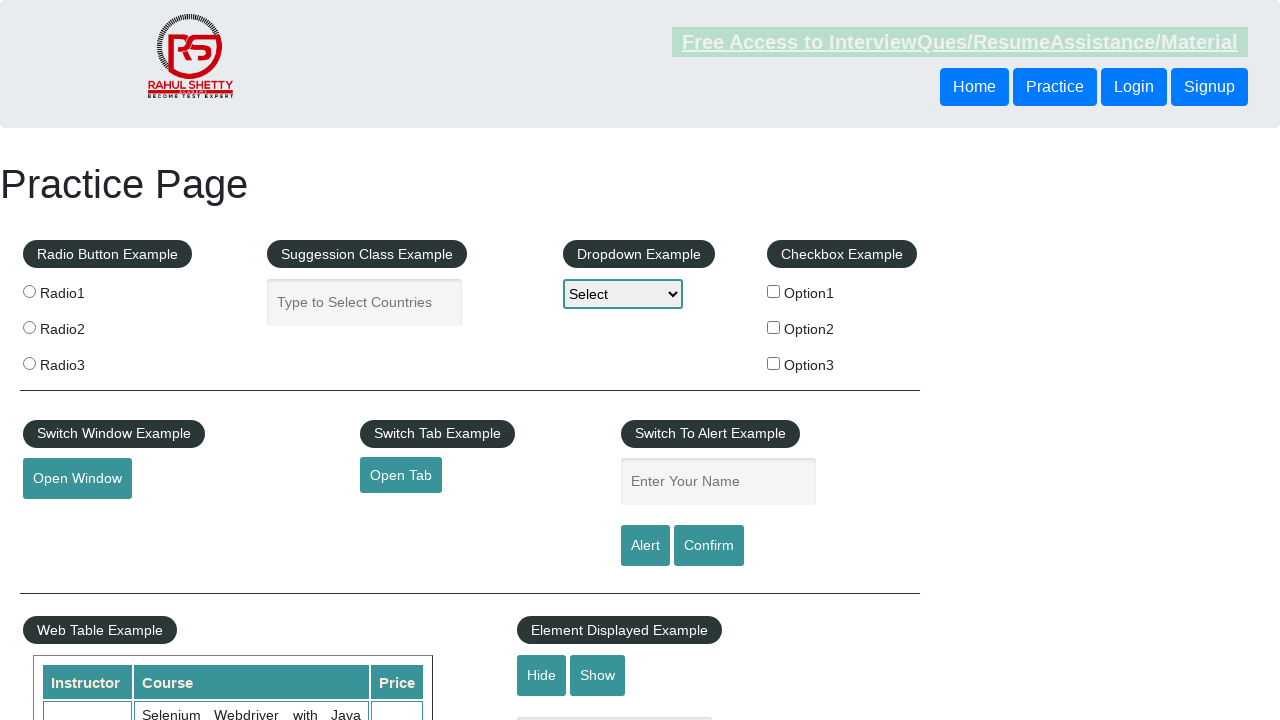

Found 5 links in footer
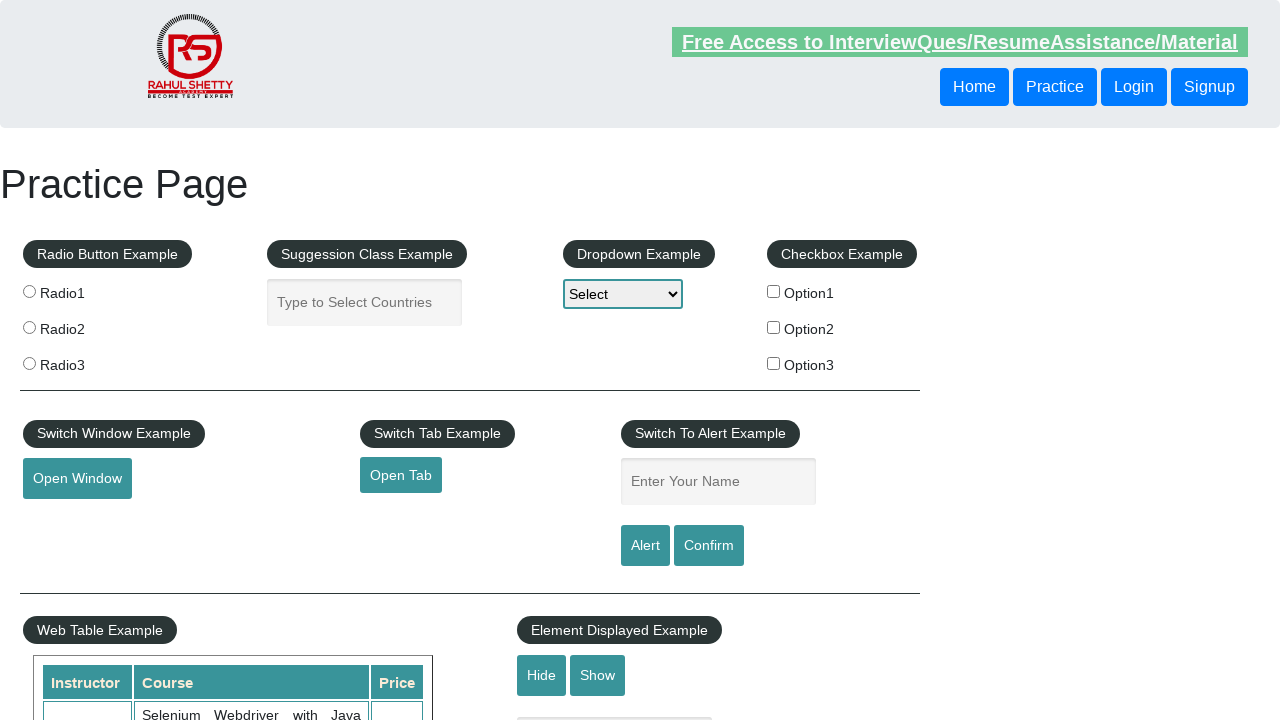

Opened footer link 1 in new tab with Ctrl+Click at (68, 520) on xpath=//div[@id='gf-BIG']//tbody/tr[1]/td[1]/ul[1] >> a >> nth=1
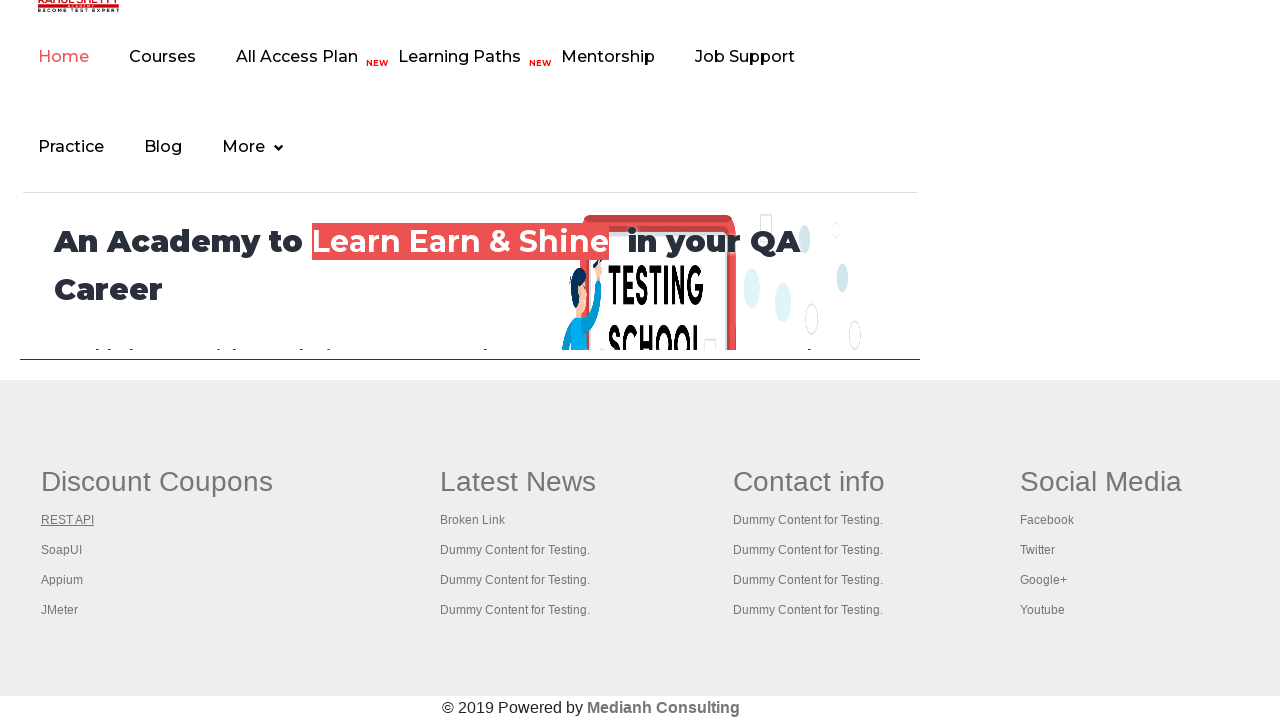

Waited 500ms for new tab to open
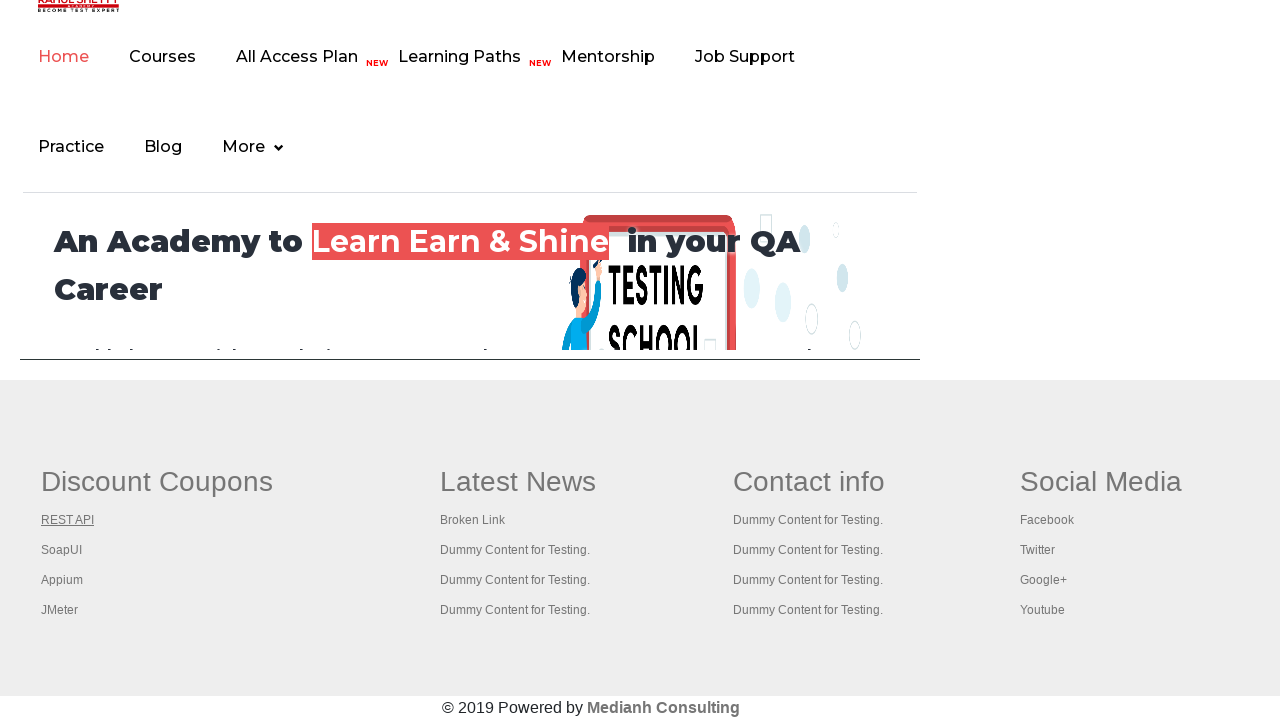

Opened footer link 2 in new tab with Ctrl+Click at (62, 550) on xpath=//div[@id='gf-BIG']//tbody/tr[1]/td[1]/ul[1] >> a >> nth=2
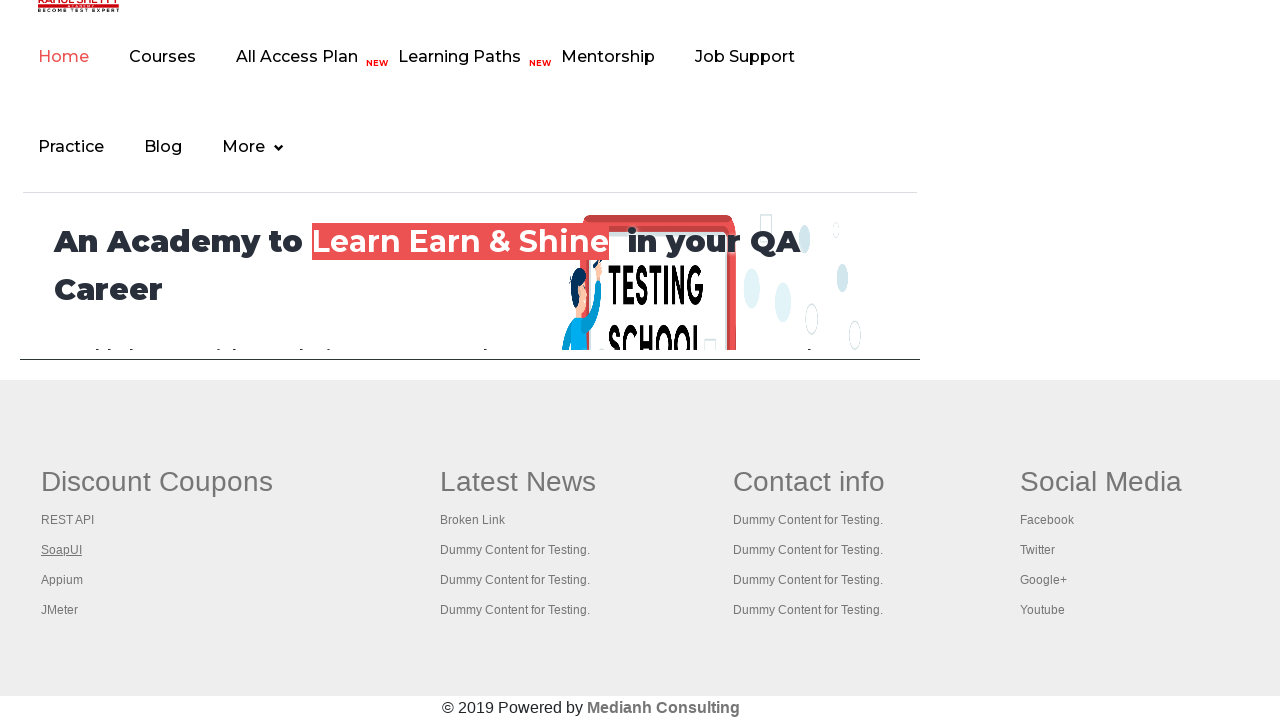

Waited 500ms for new tab to open
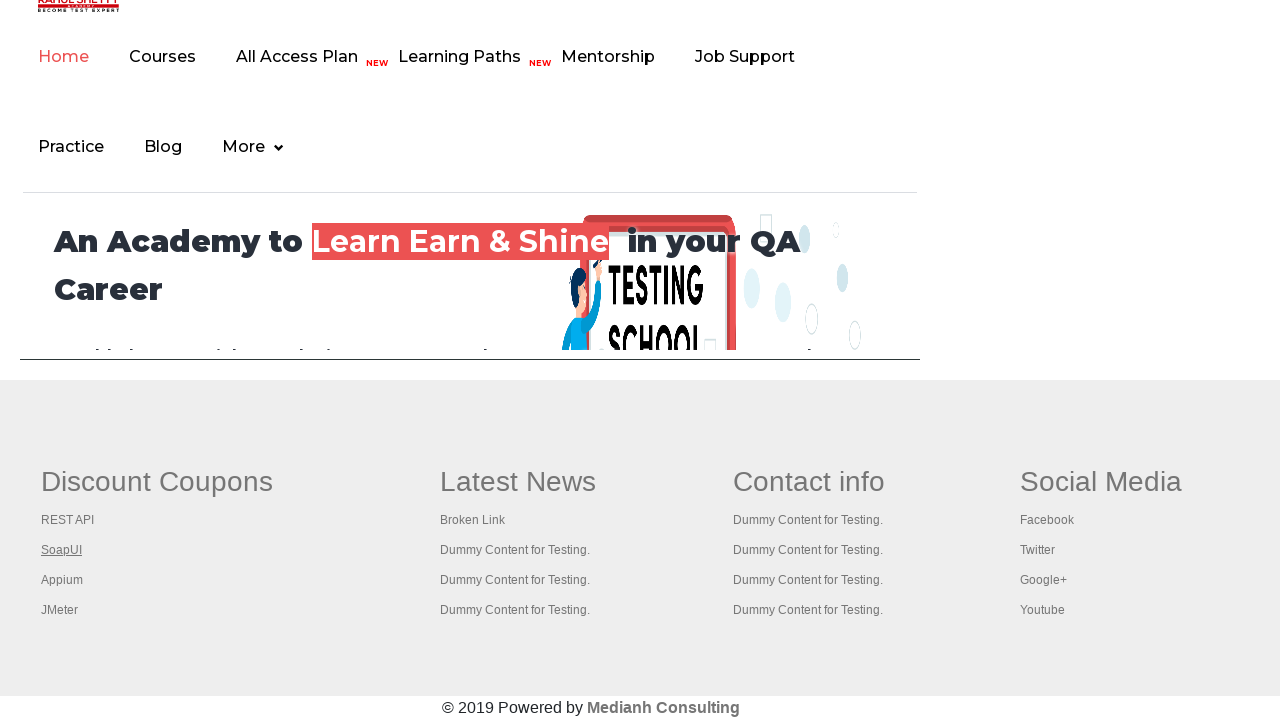

Opened footer link 3 in new tab with Ctrl+Click at (62, 580) on xpath=//div[@id='gf-BIG']//tbody/tr[1]/td[1]/ul[1] >> a >> nth=3
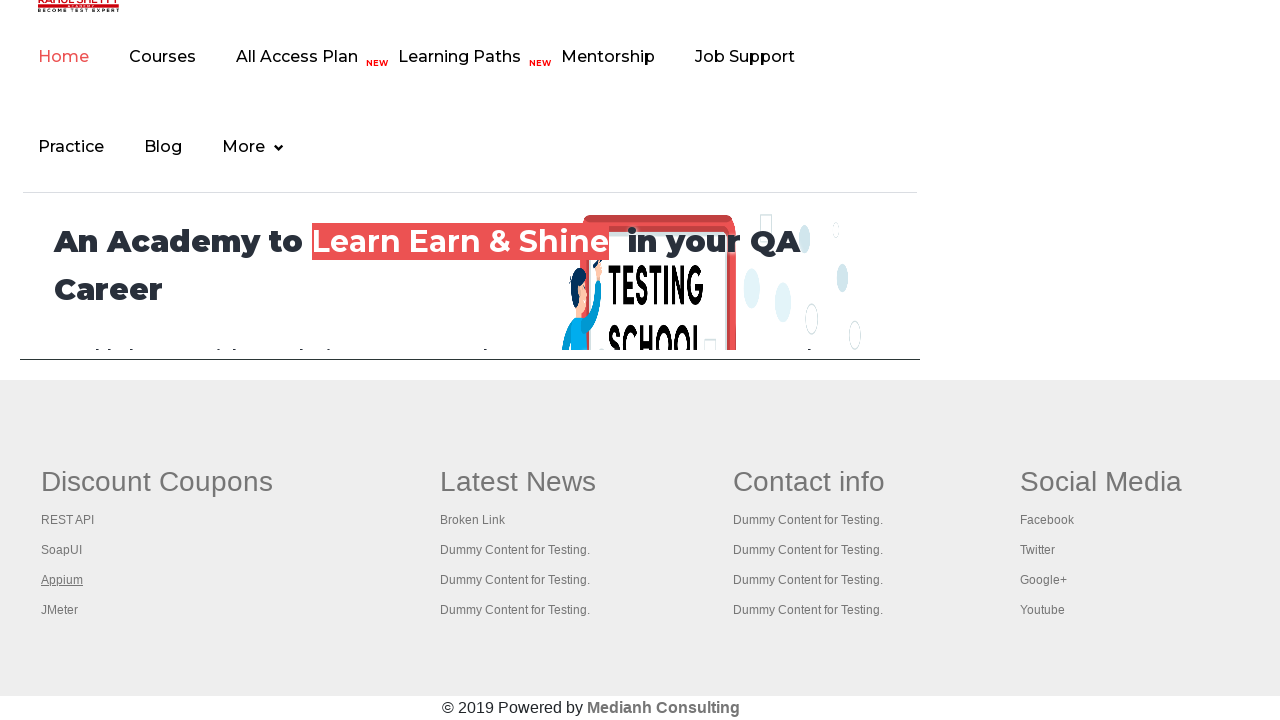

Waited 500ms for new tab to open
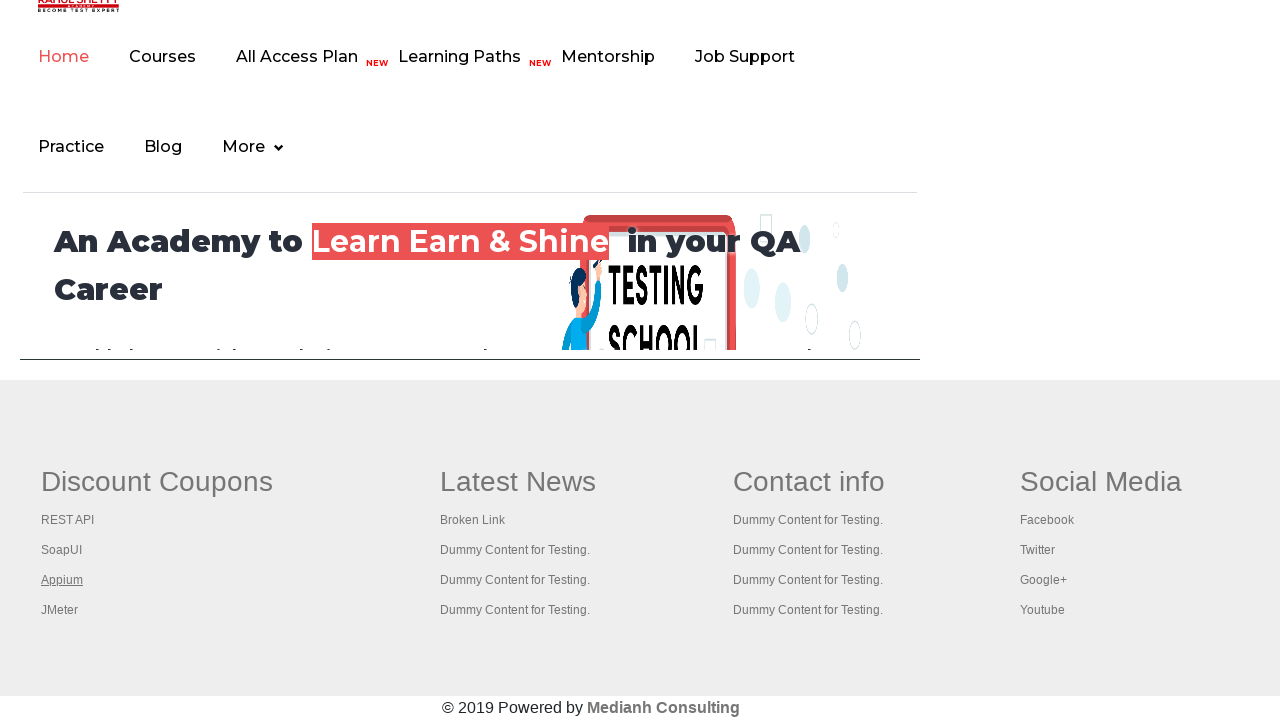

Opened footer link 4 in new tab with Ctrl+Click at (60, 610) on xpath=//div[@id='gf-BIG']//tbody/tr[1]/td[1]/ul[1] >> a >> nth=4
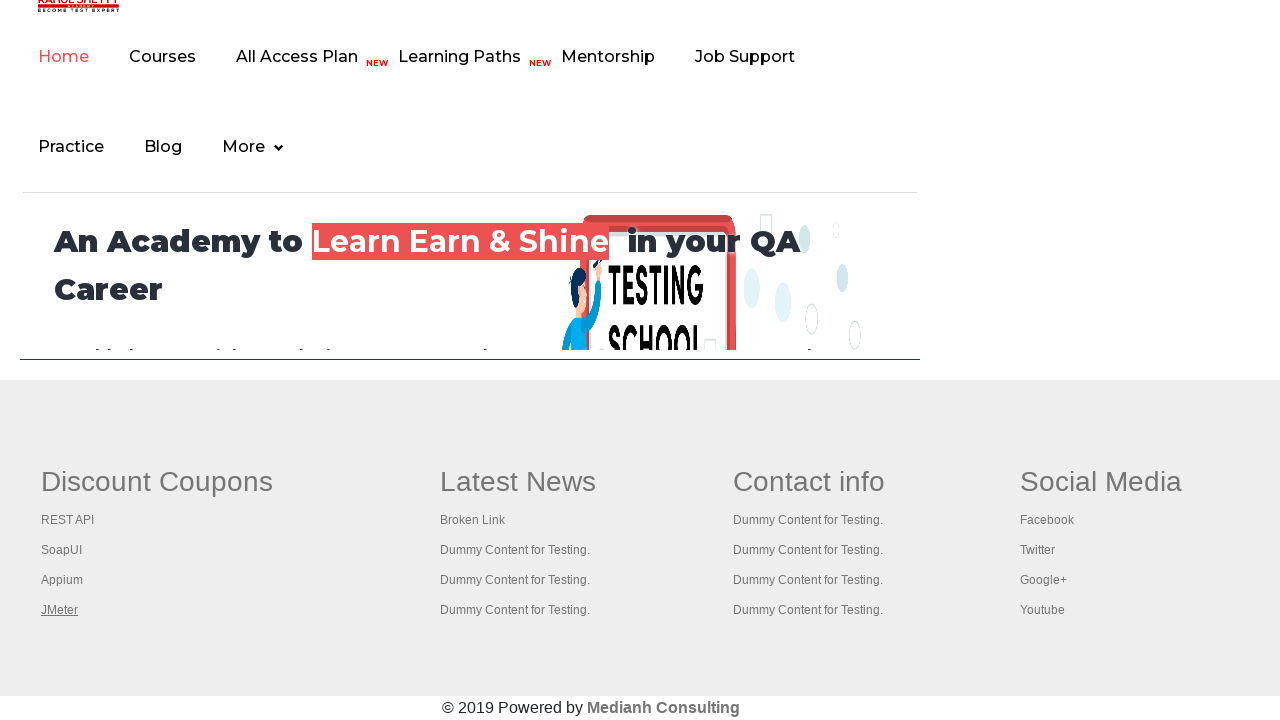

Waited 500ms for new tab to open
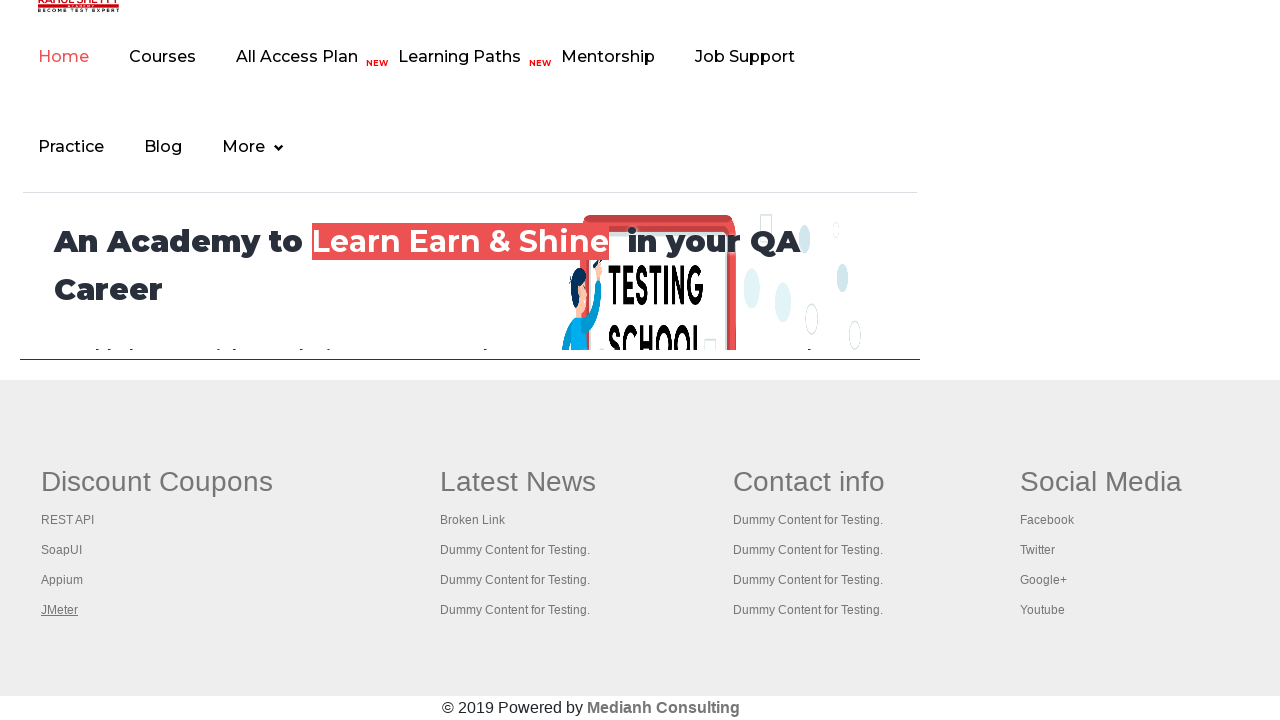

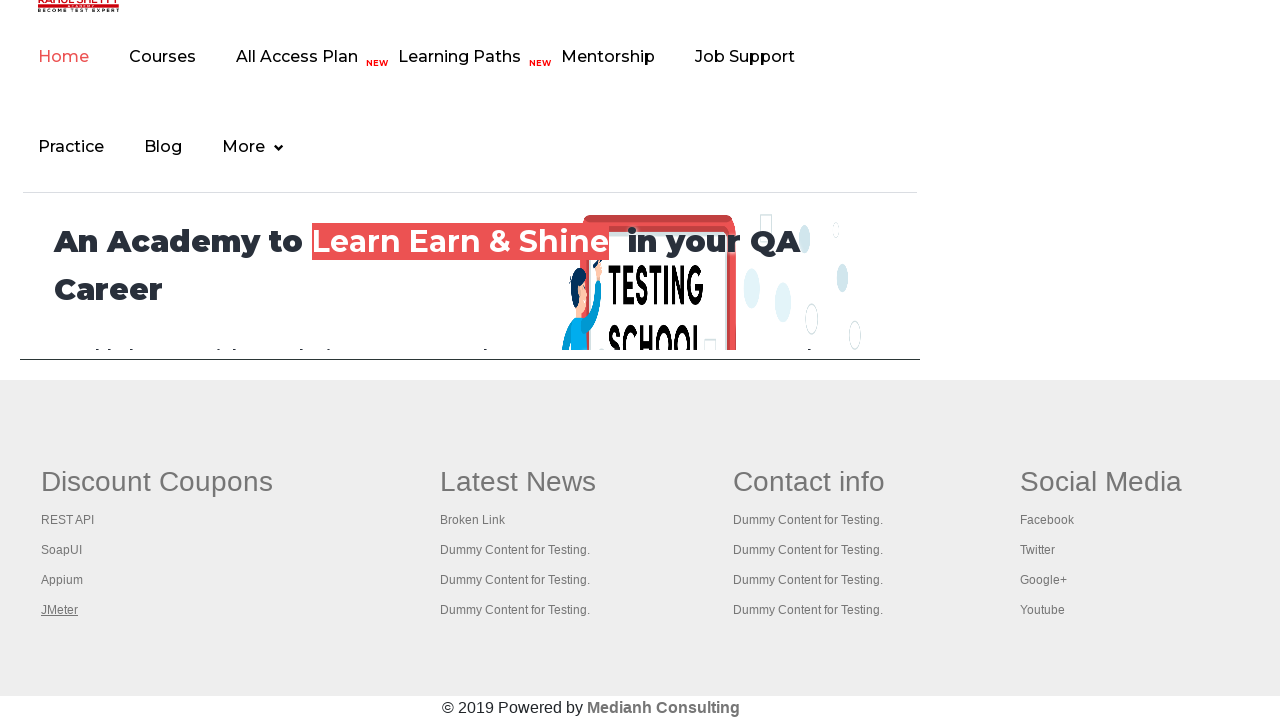